Tests XPath locators by clicking on a button using absolute XPath

Starting URL: http://omayo.blogspot.com

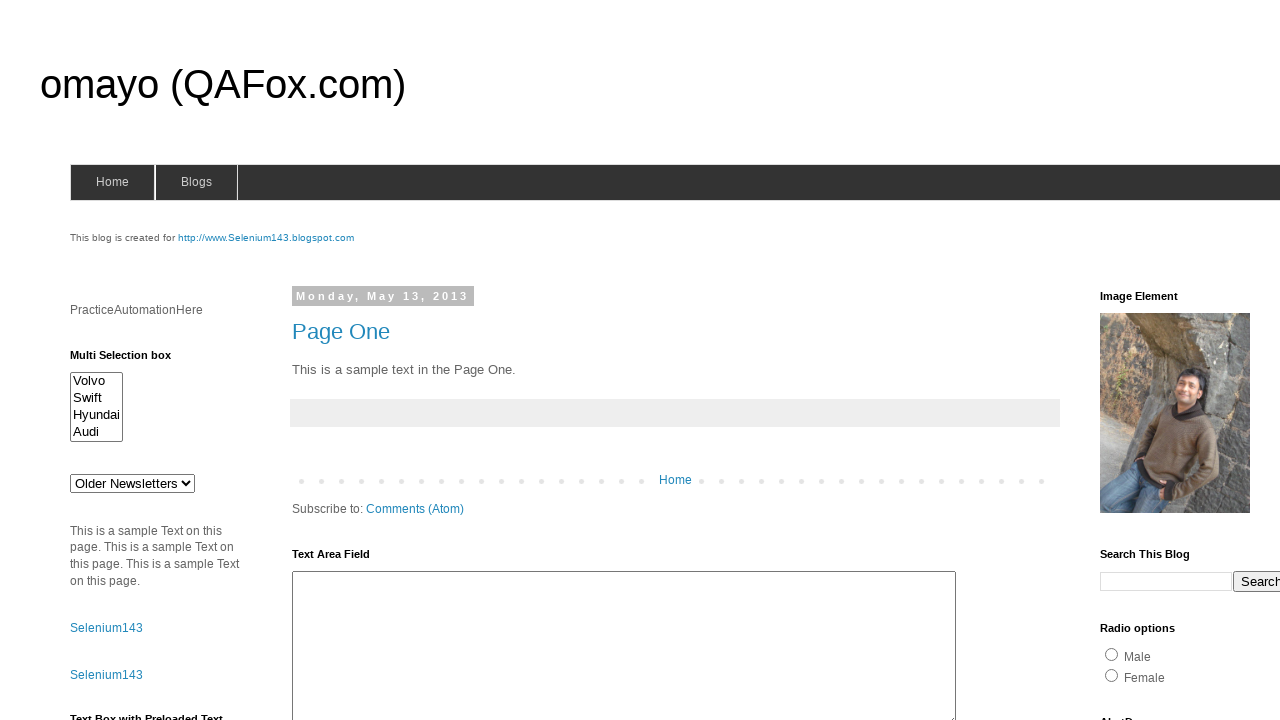

Clicked on ClickToGetAlert button using absolute XPath locator at (1154, 361) on xpath=//*[@id='alert1']
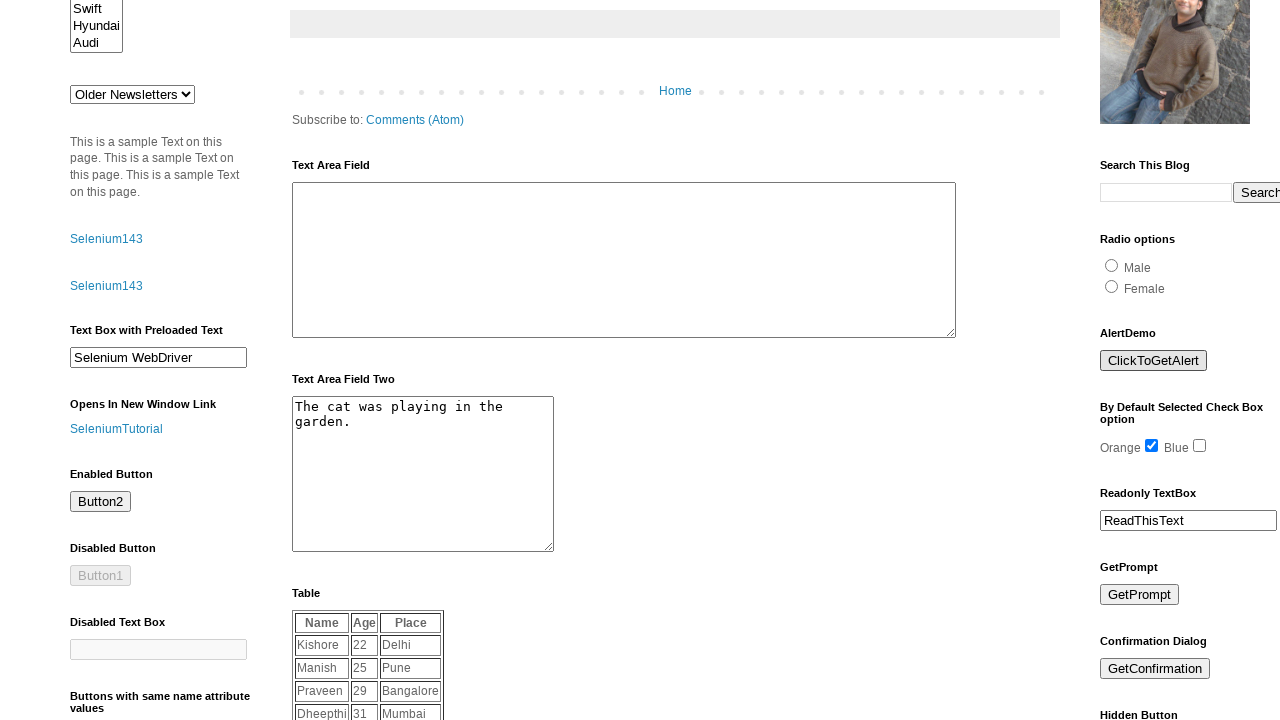

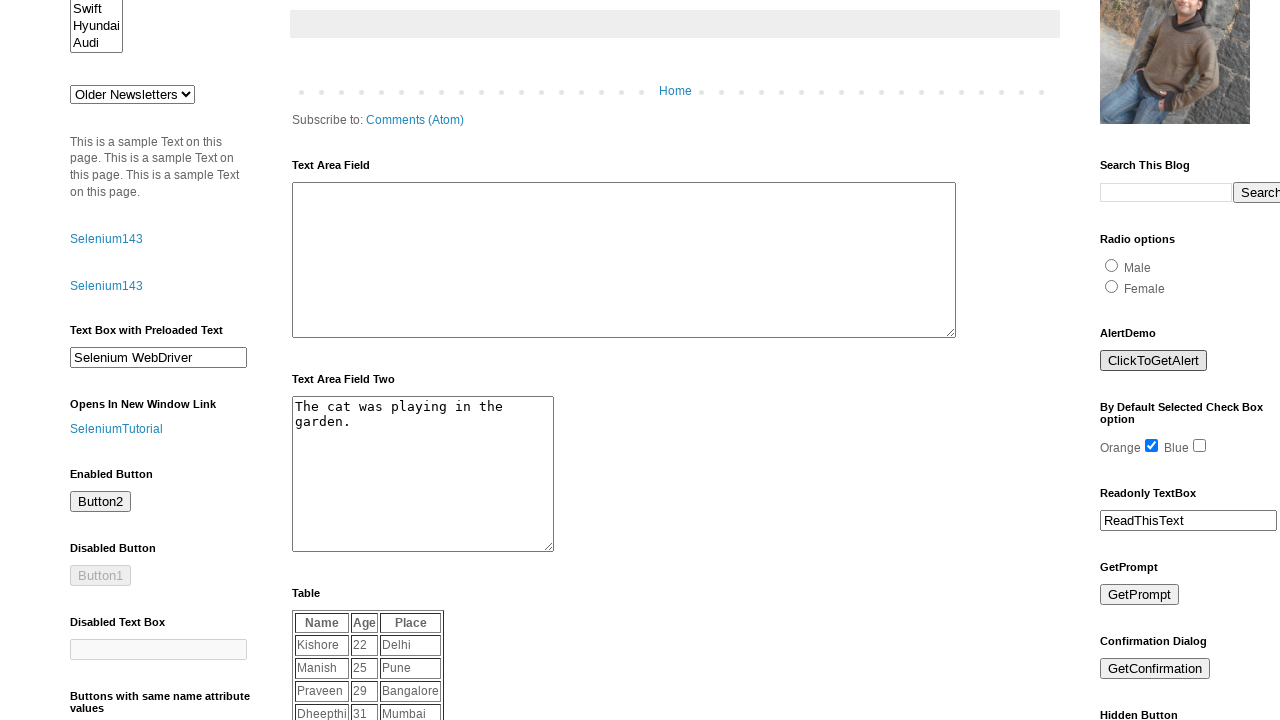